Tests the navigation flow by clicking the "Make Appointment" button on the homepage and verifying the URL changes to the profile/login page

Starting URL: https://katalon-demo-cura.herokuapp.com

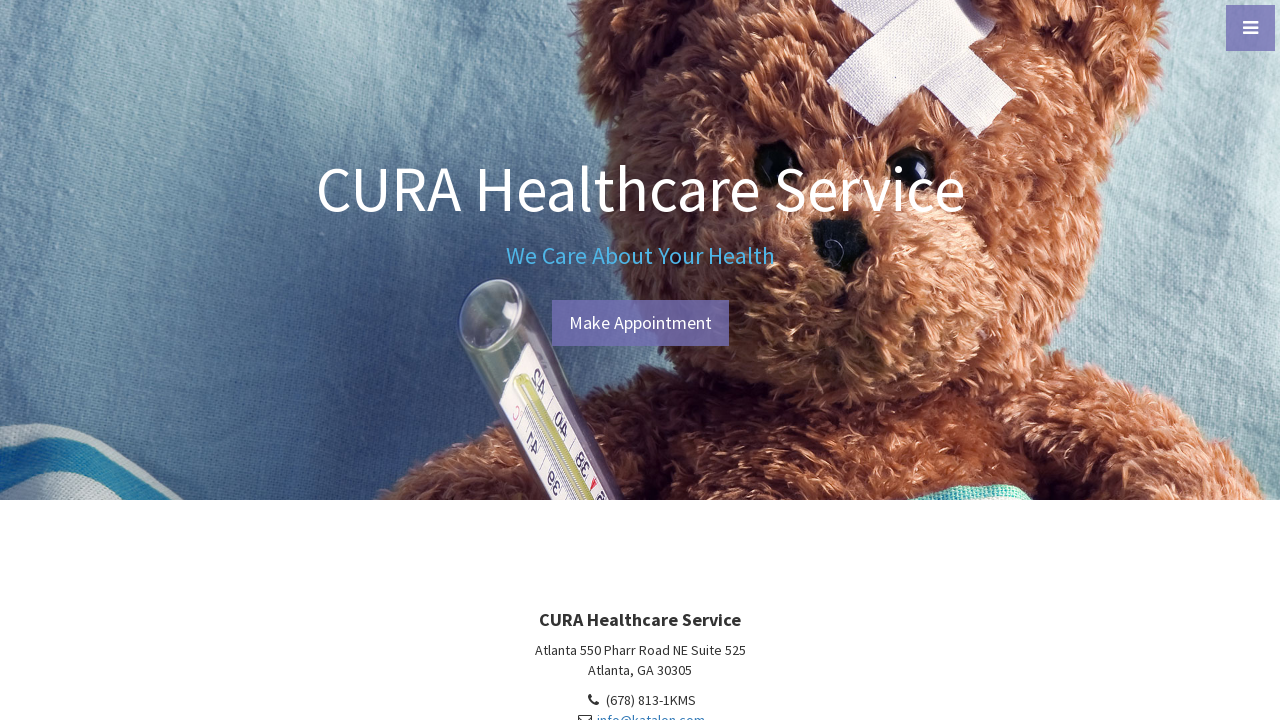

Clicked the 'Make Appointment' button on the homepage at (640, 323) on #btn-make-appointment
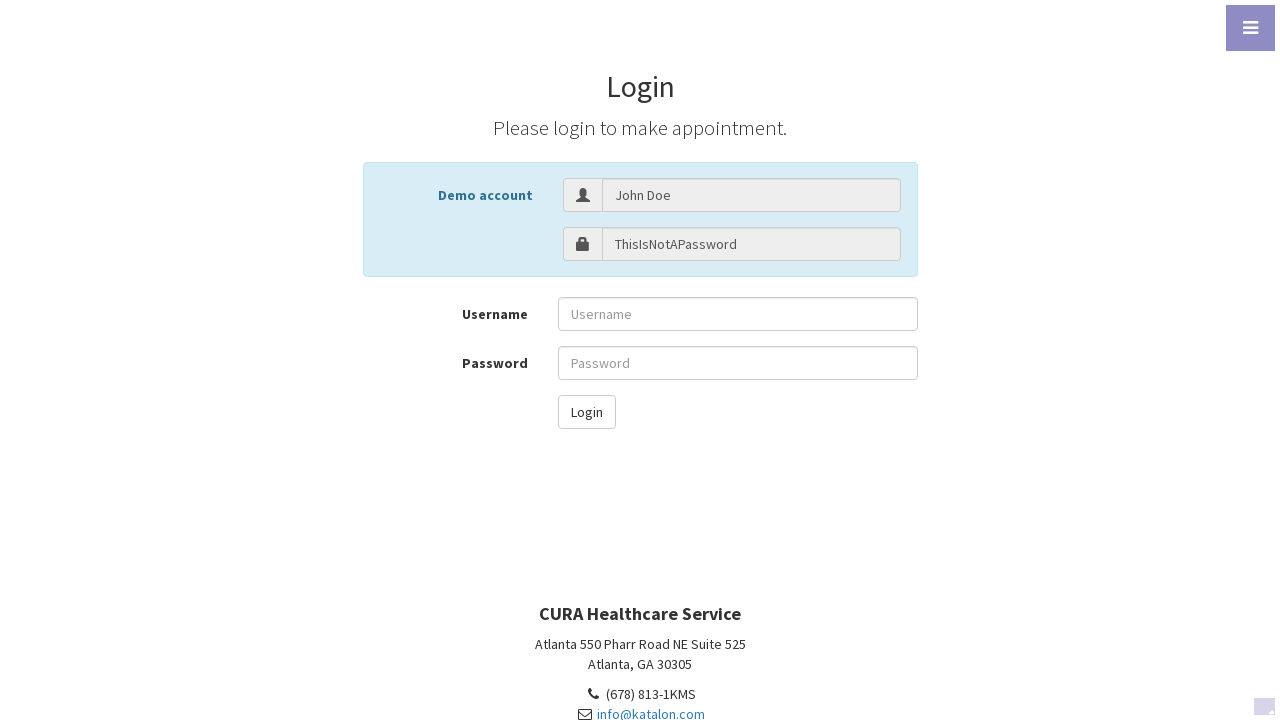

Verified URL changed to profile/login page
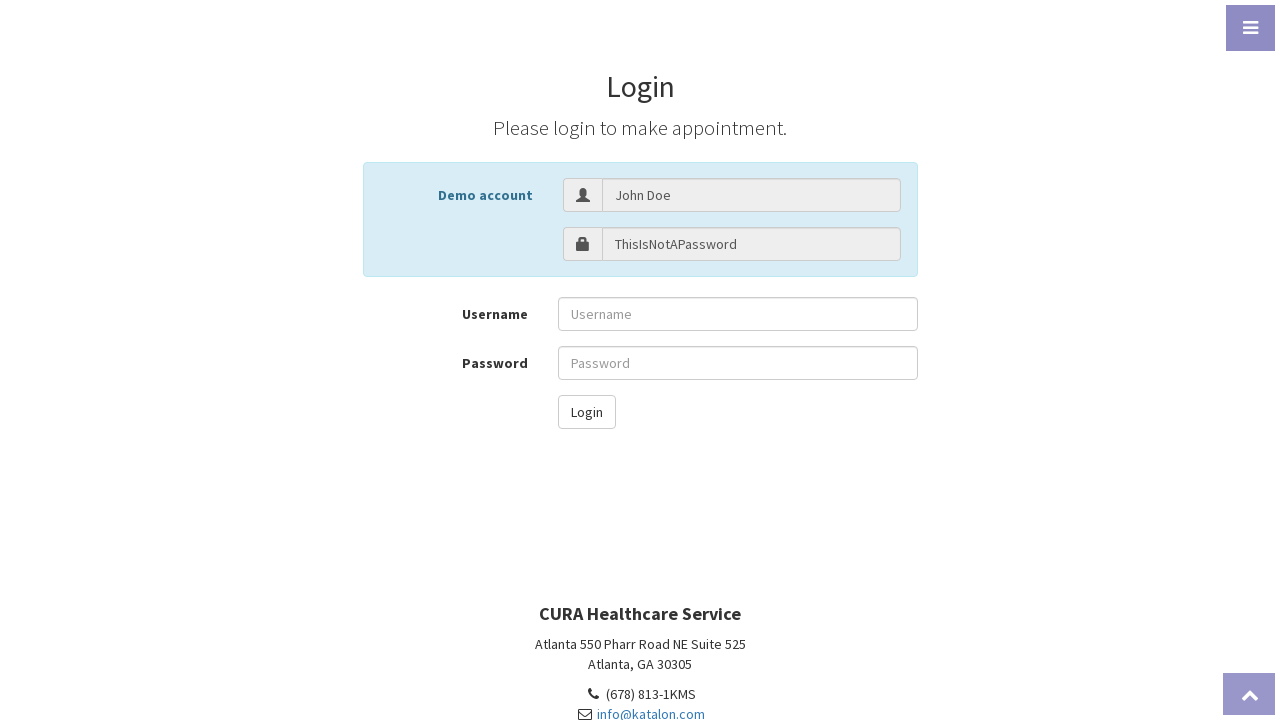

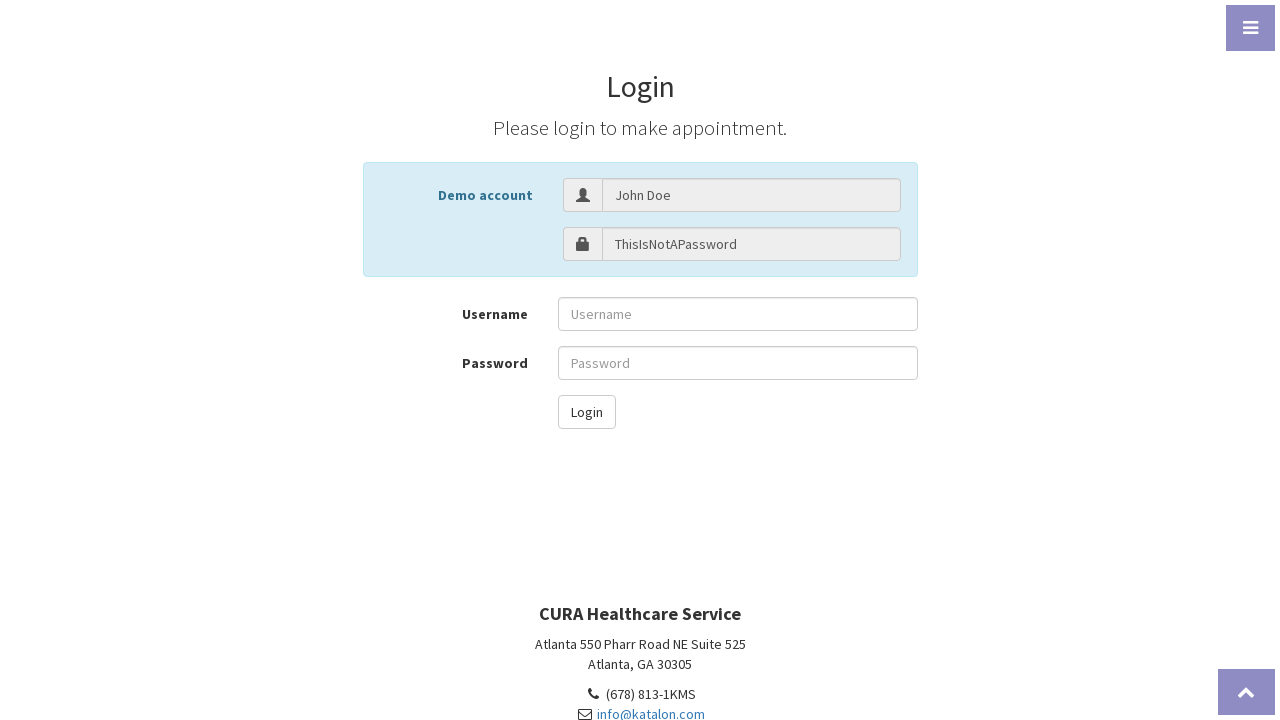